Tests dropdown selection functionality by selecting a language option from a dropdown menu and verifying the result after submission

Starting URL: https://www.qa-practice.com/elements/select/single_select

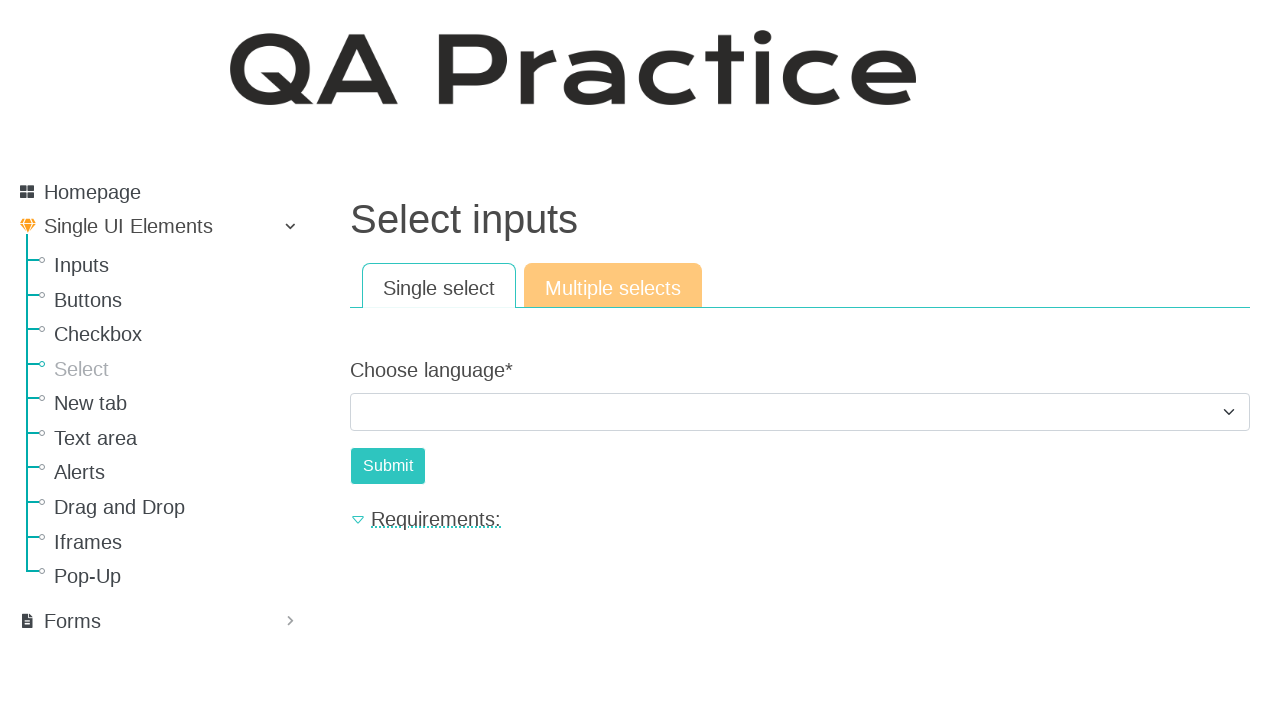

Selected 'Python' from language dropdown menu on #id_choose_language
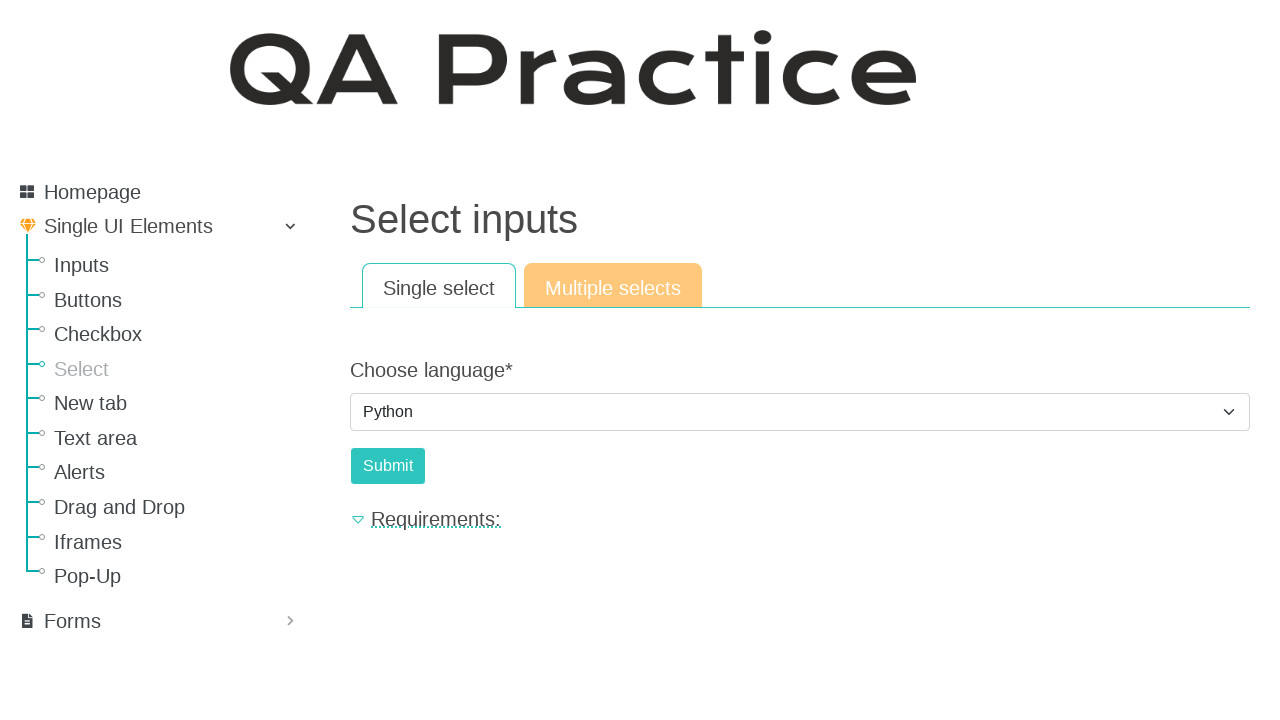

Clicked submit button to confirm language selection at (388, 466) on #submit-id-submit
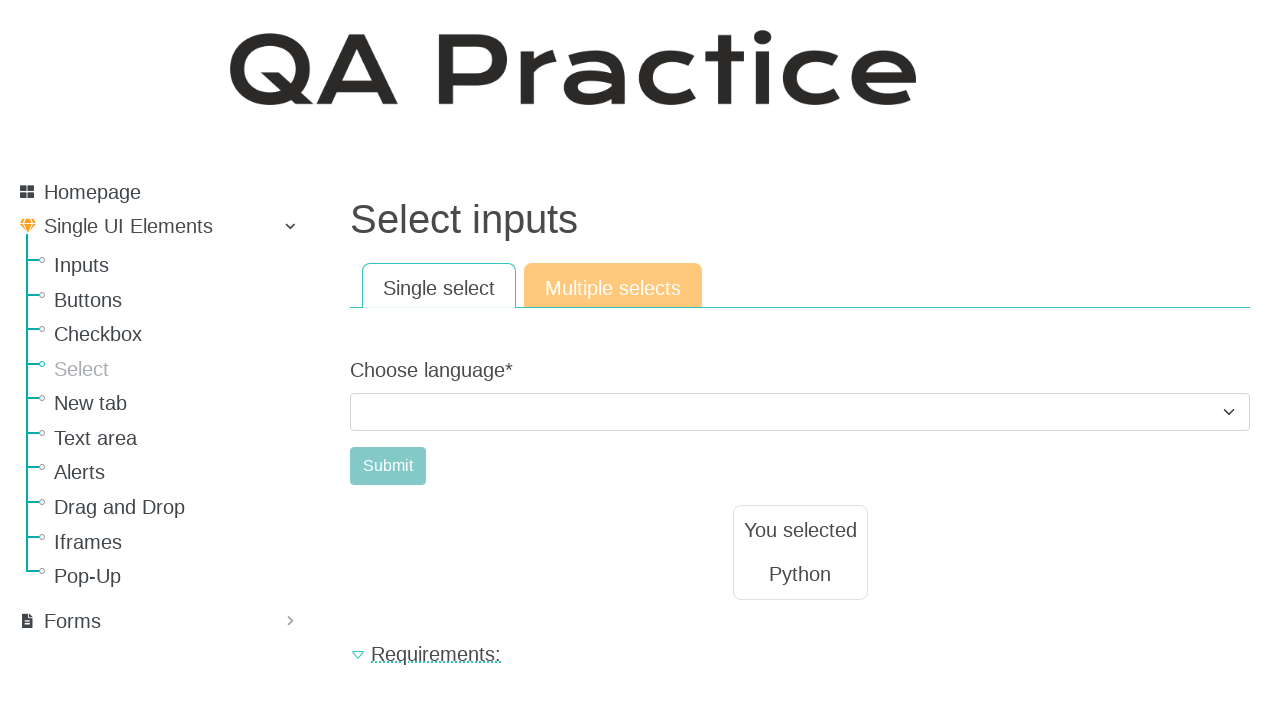

Result text element appeared on page
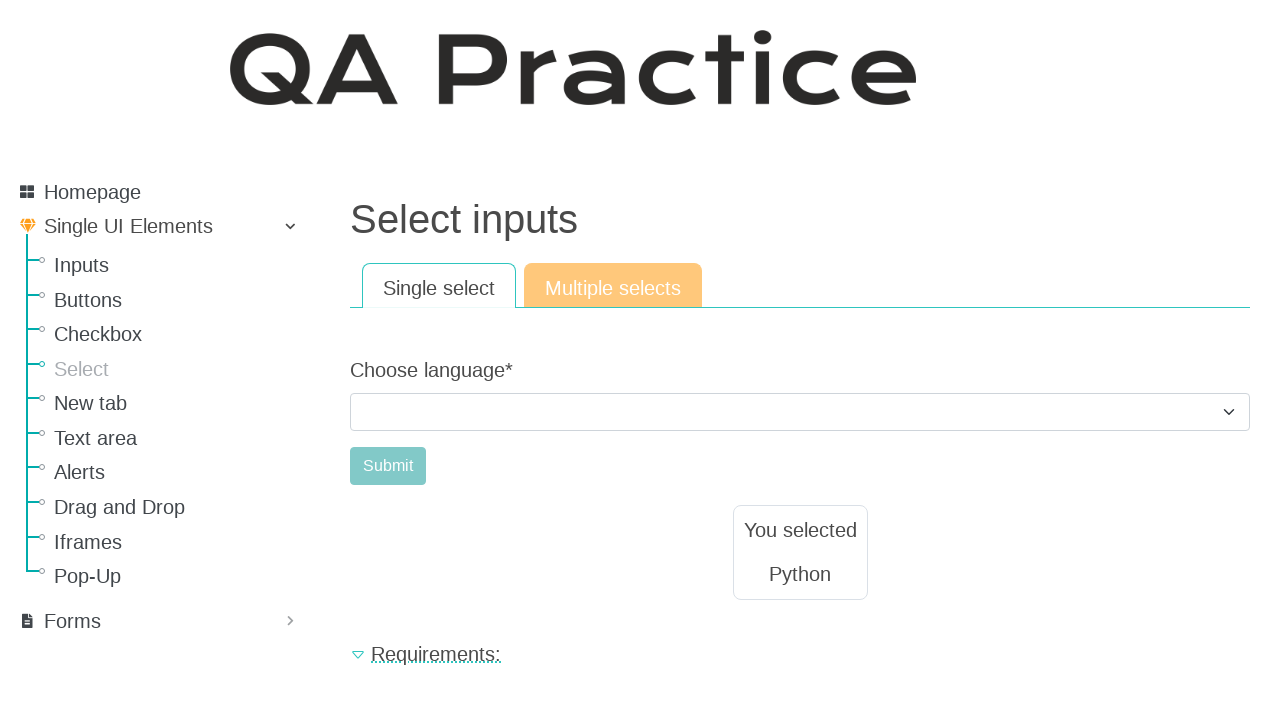

Retrieved result text content
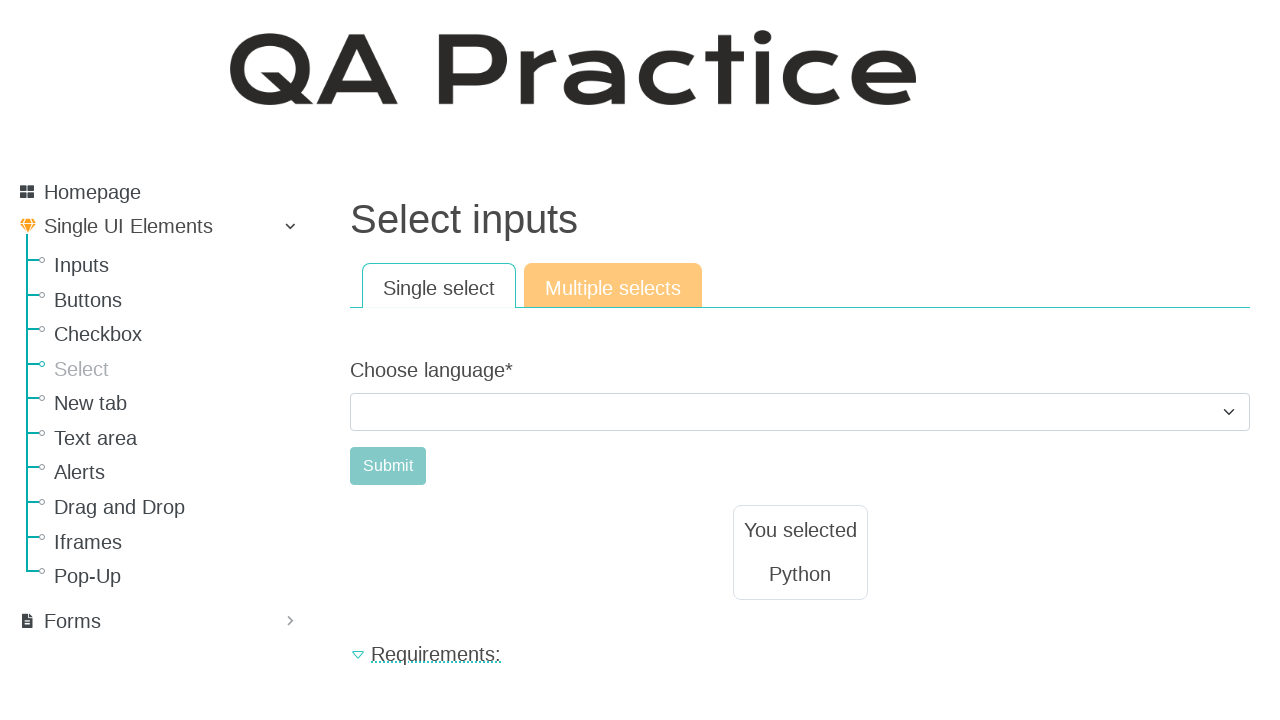

Verified that result text equals 'Python'
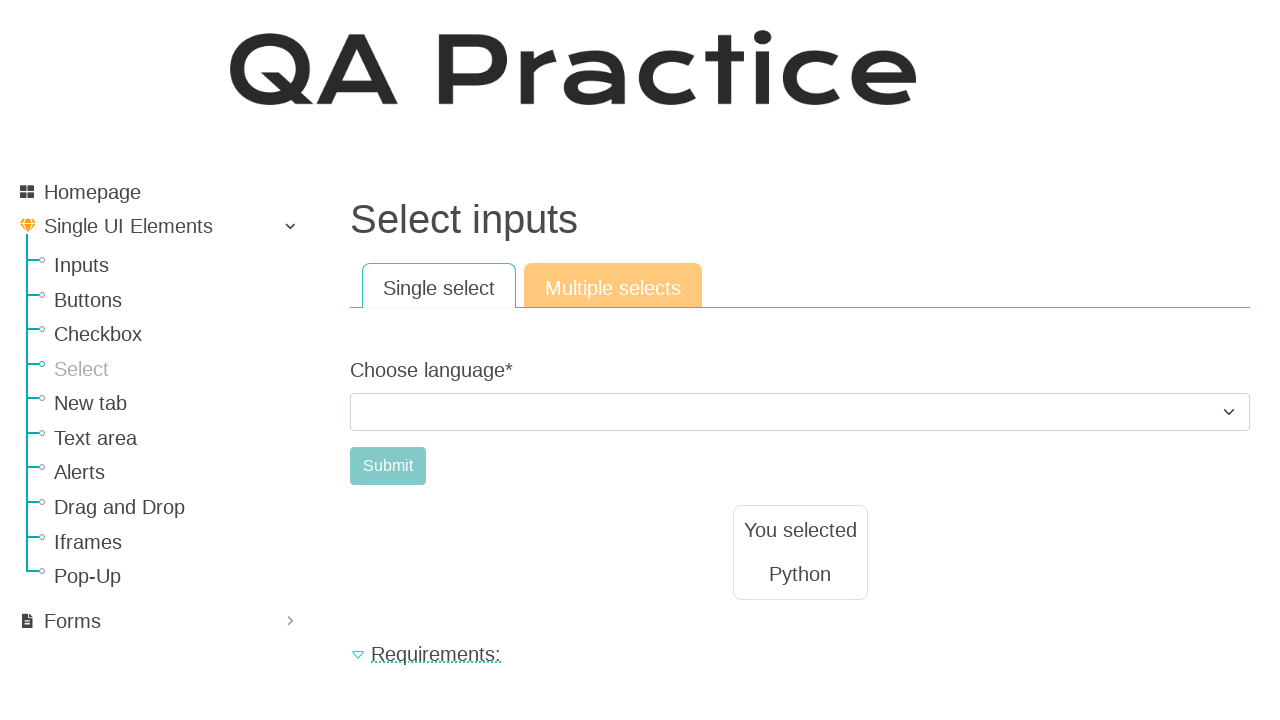

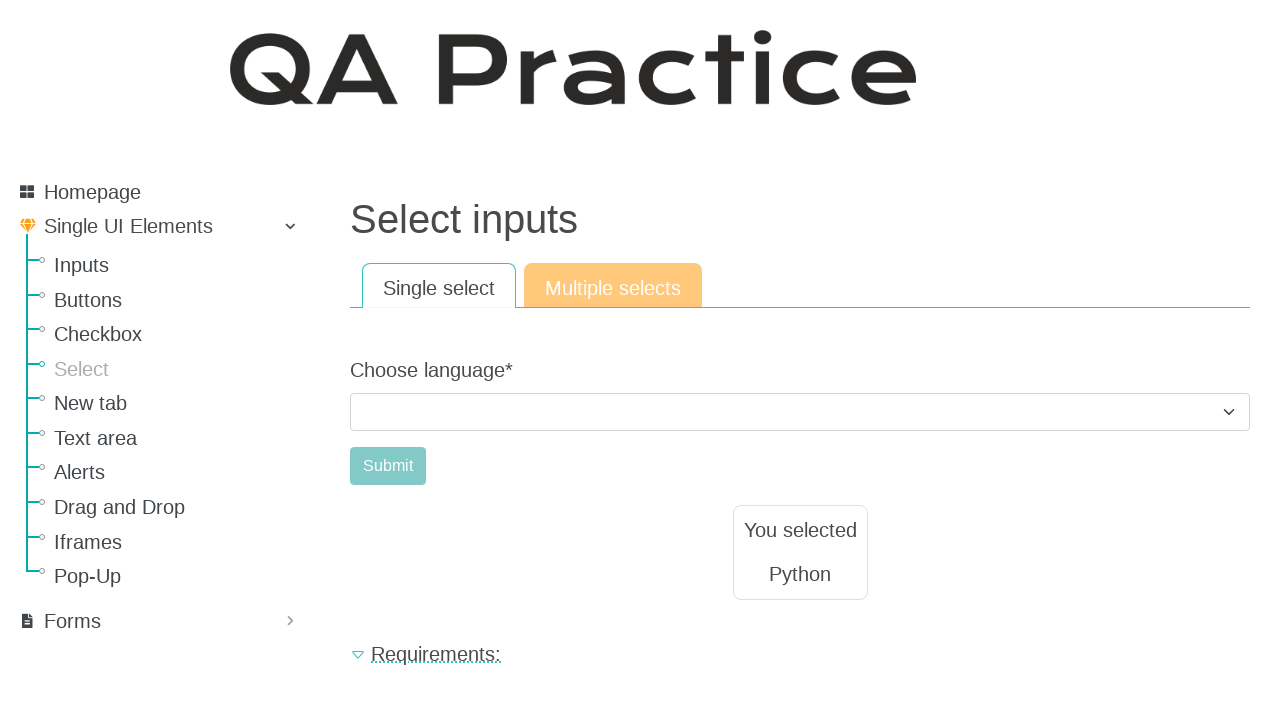